Tests a timer-based alert that appears after a delay by clicking the timer alert button and handling the alert

Starting URL: https://demoqa.com/alerts

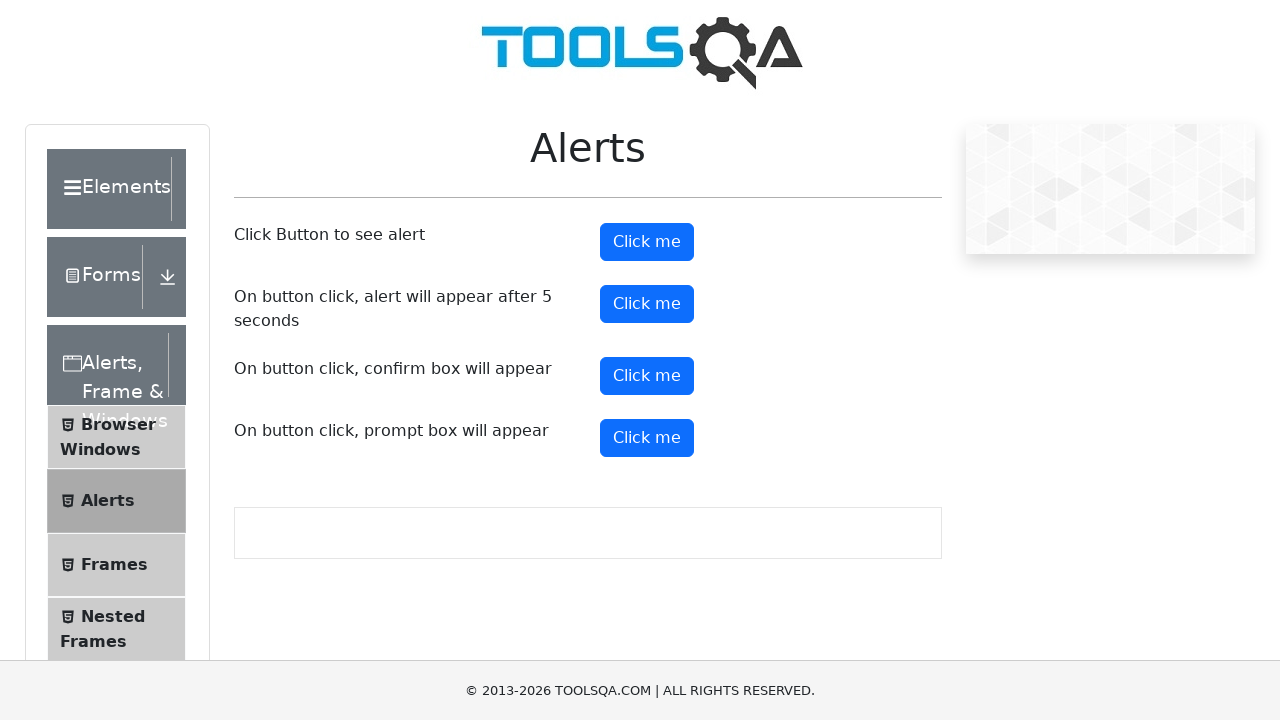

Set up dialog handler to automatically accept alerts
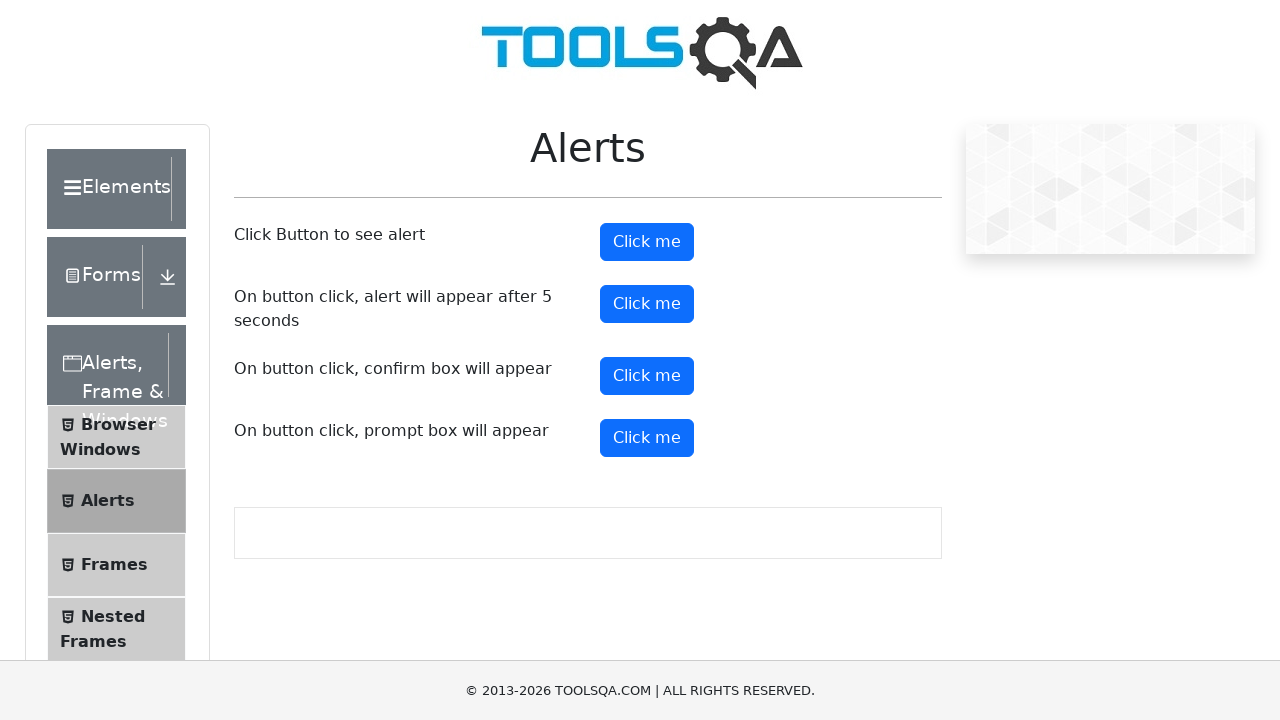

Clicked timer alert button at (647, 304) on #timerAlertButton
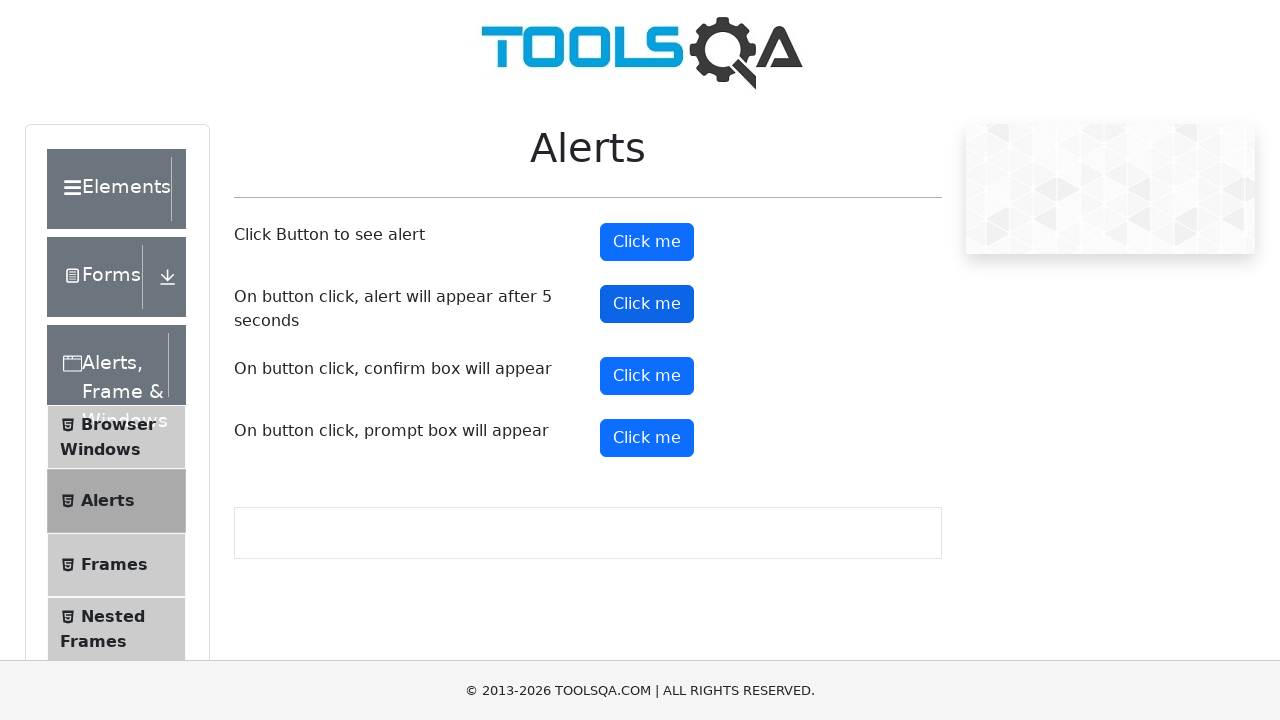

Waited 6 seconds for timer-based alert to appear and be handled
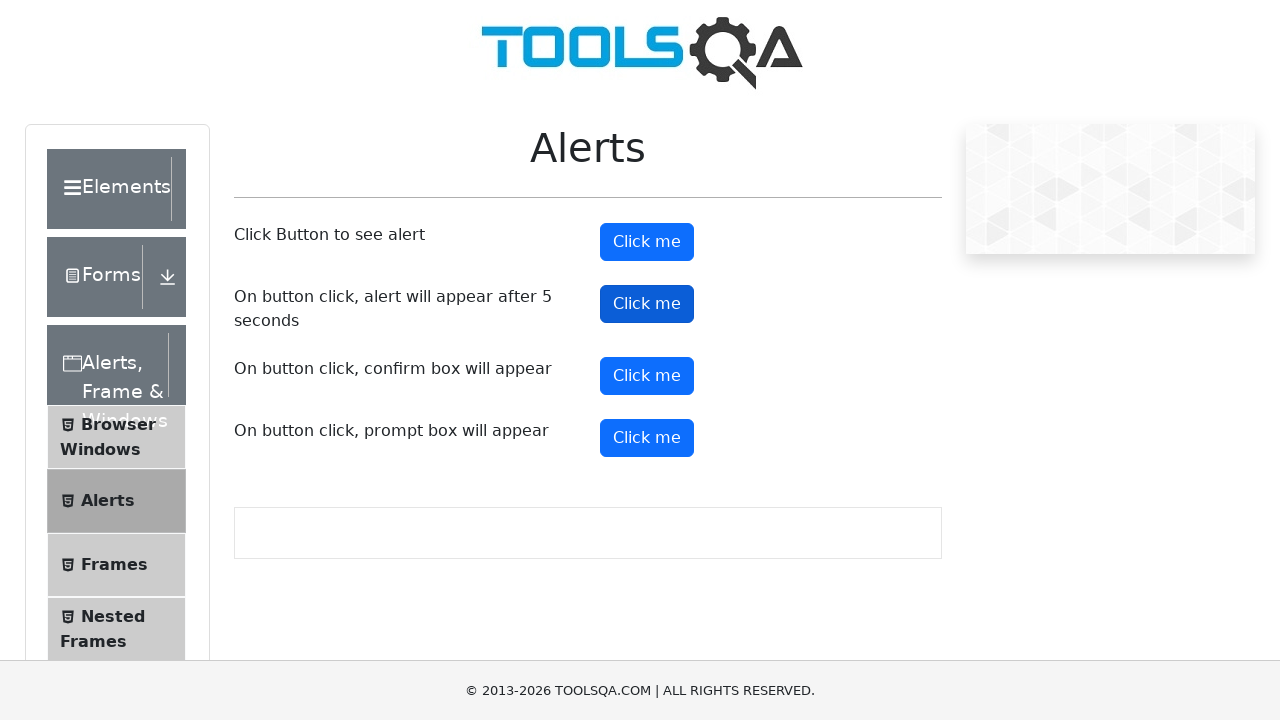

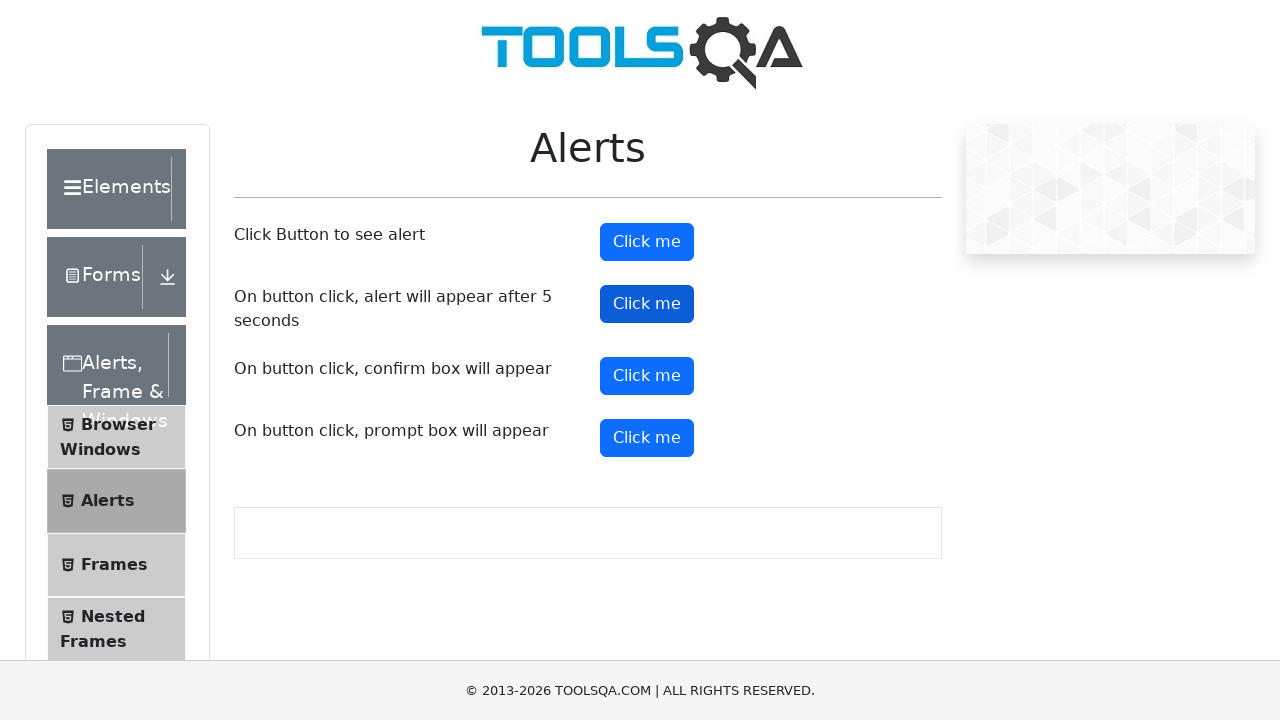